Navigates to Merriam-Webster dictionary homepage and verifies that links are present on the page by waiting for anchor elements to load.

Starting URL: https://www.merriam-webster.com/

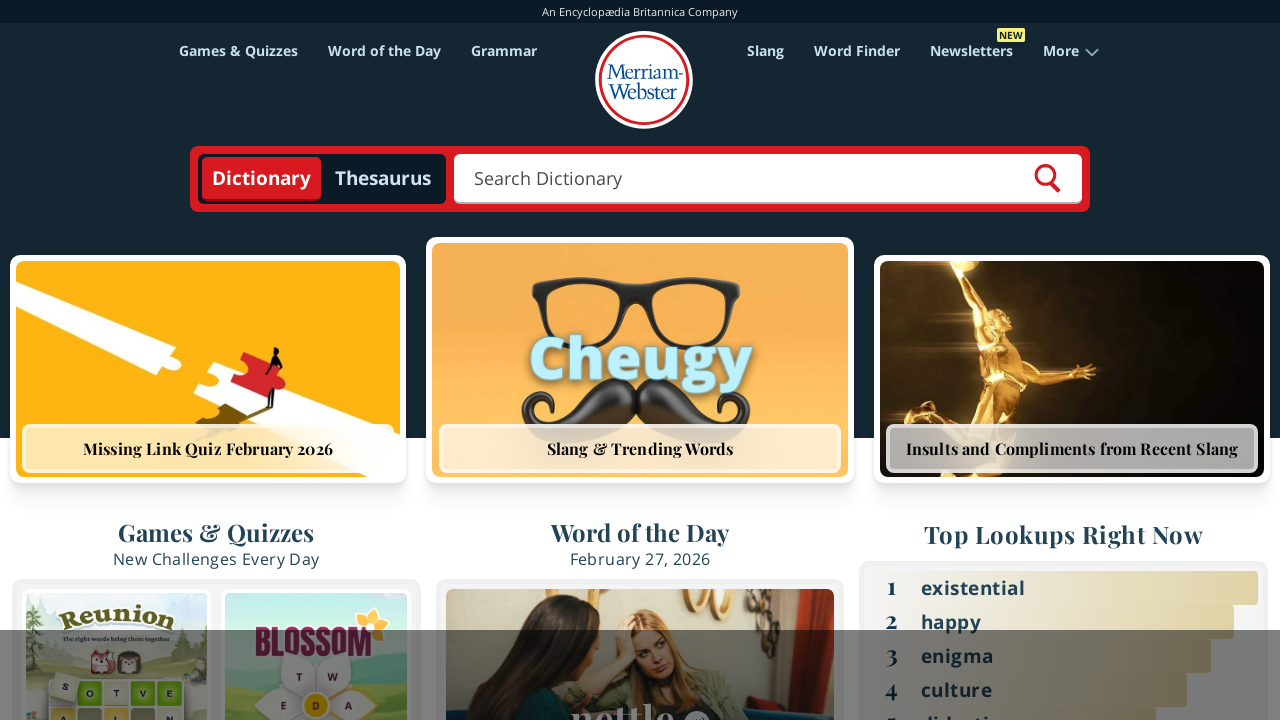

Navigated to Merriam-Webster dictionary homepage
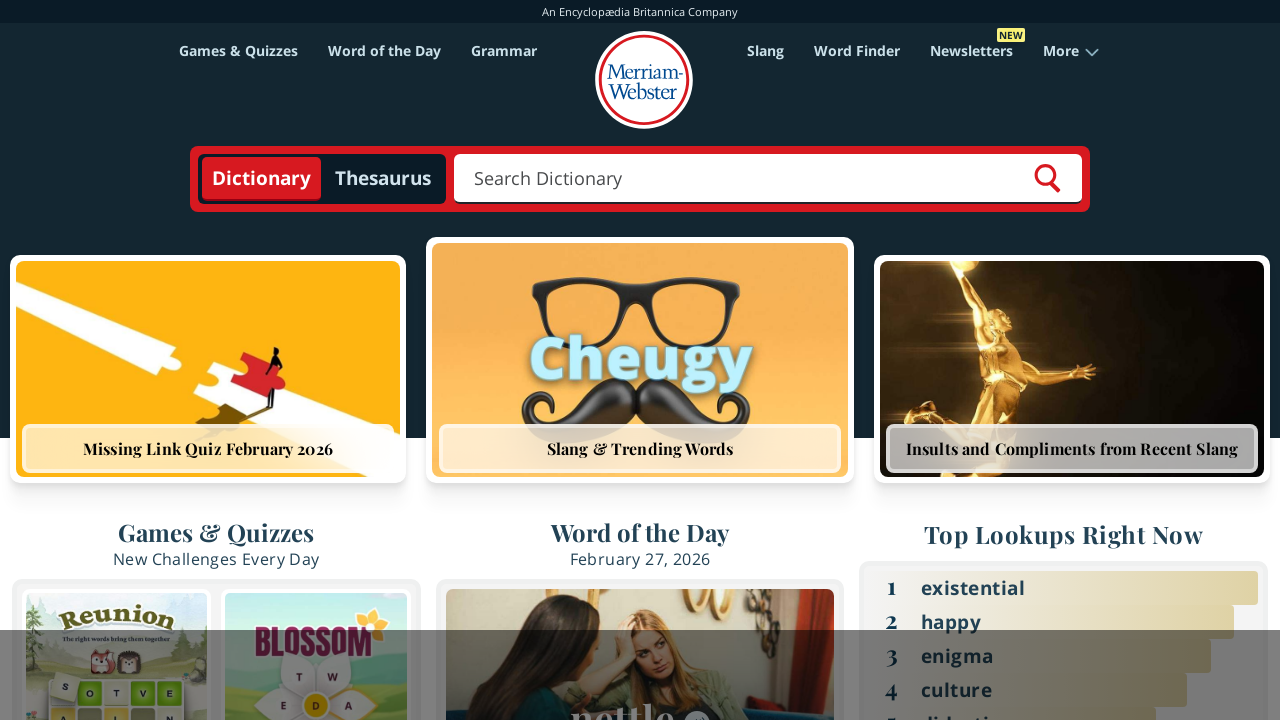

Waited for anchor elements to load on the page
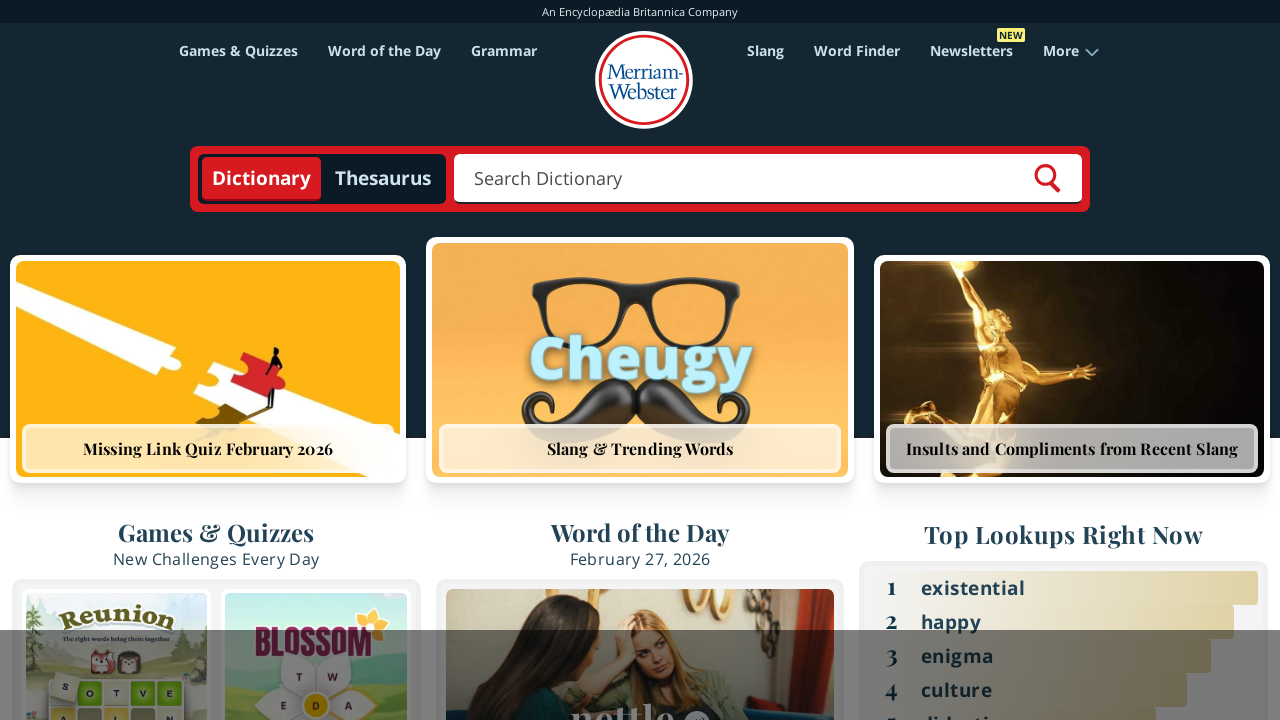

Located all anchor elements on the page
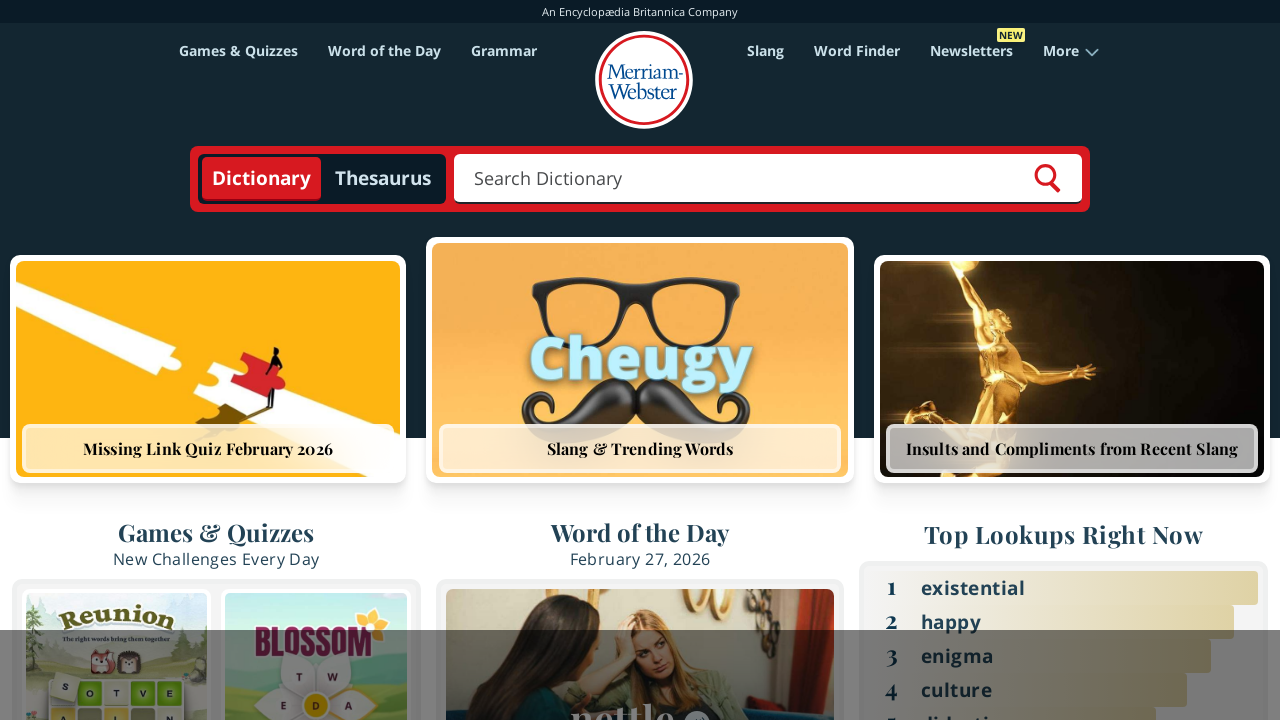

Counted 212 links on the page
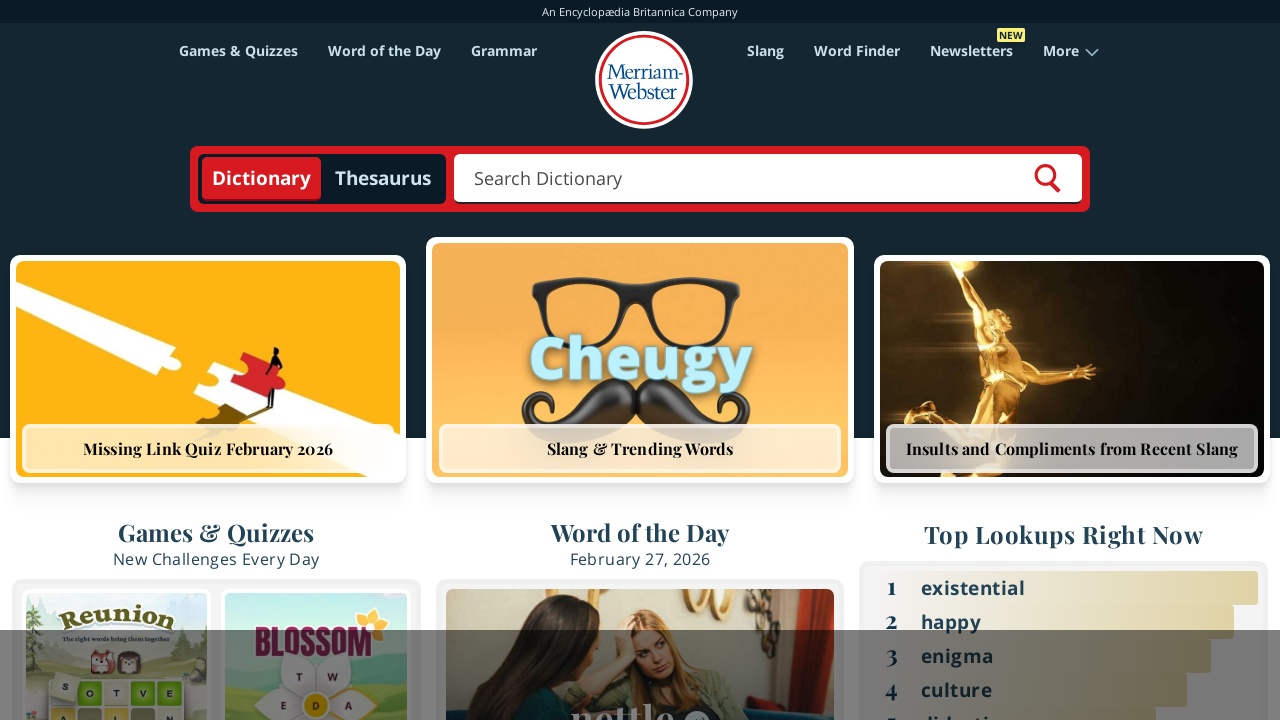

Verified that links are present on the page
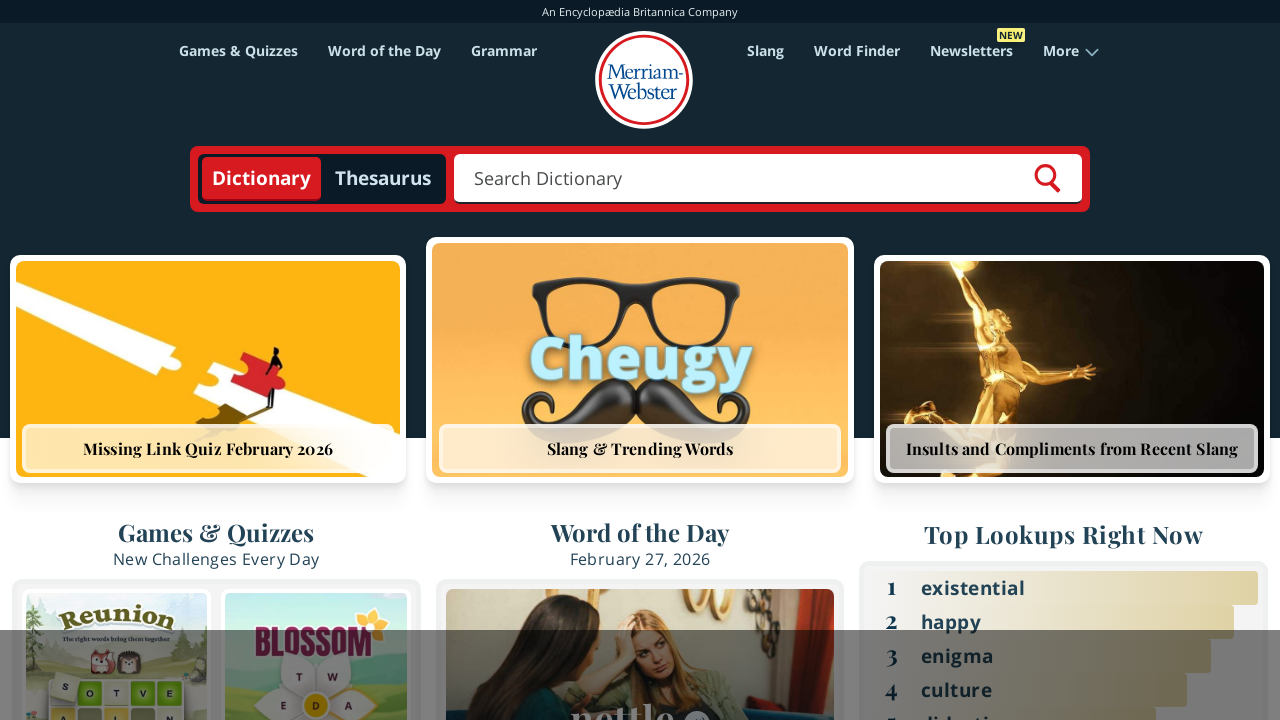

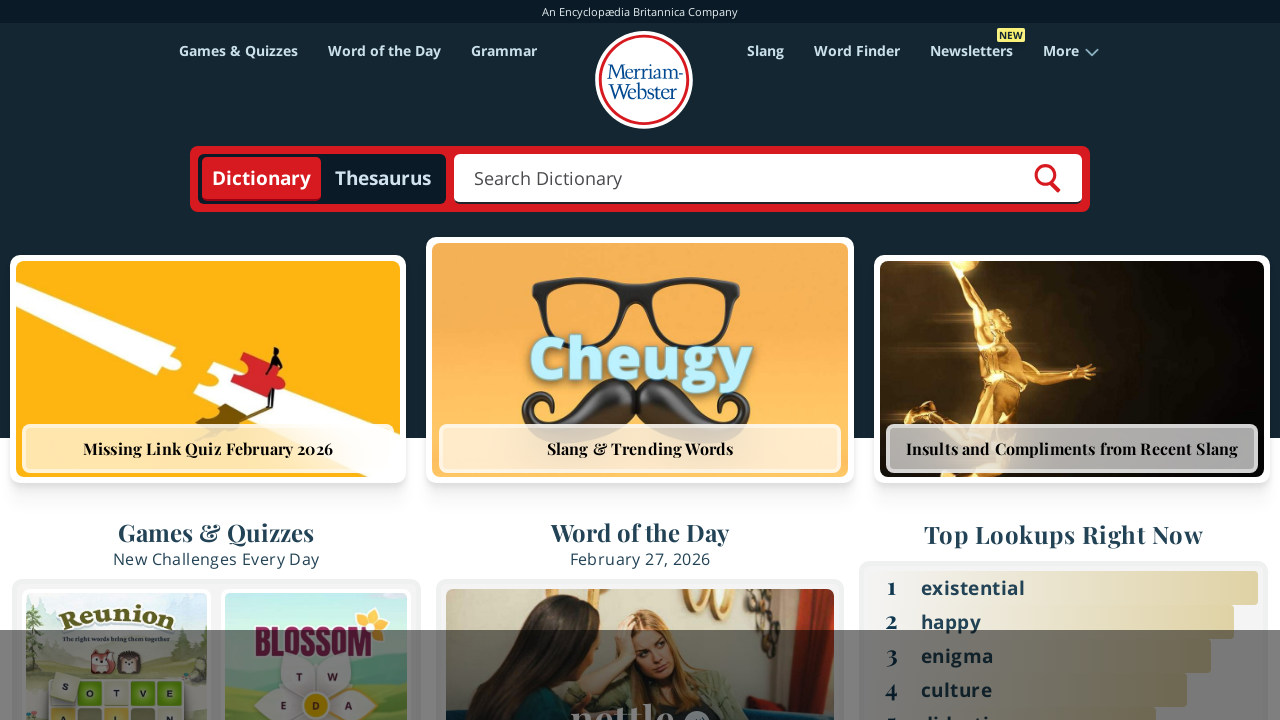